Tests checkbox interactions by verifying initial states, clicking to toggle checkboxes, and verifying the state changes

Starting URL: https://the-internet.herokuapp.com/checkboxes

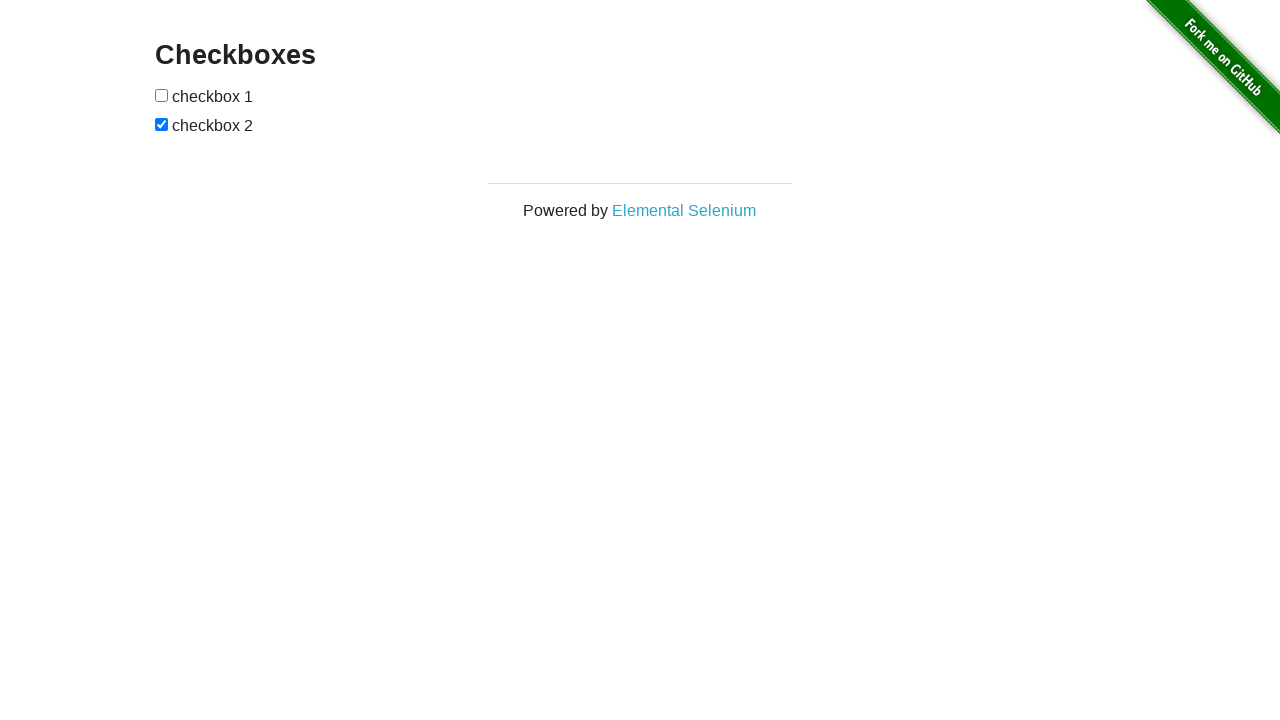

Located checkbox 1 element
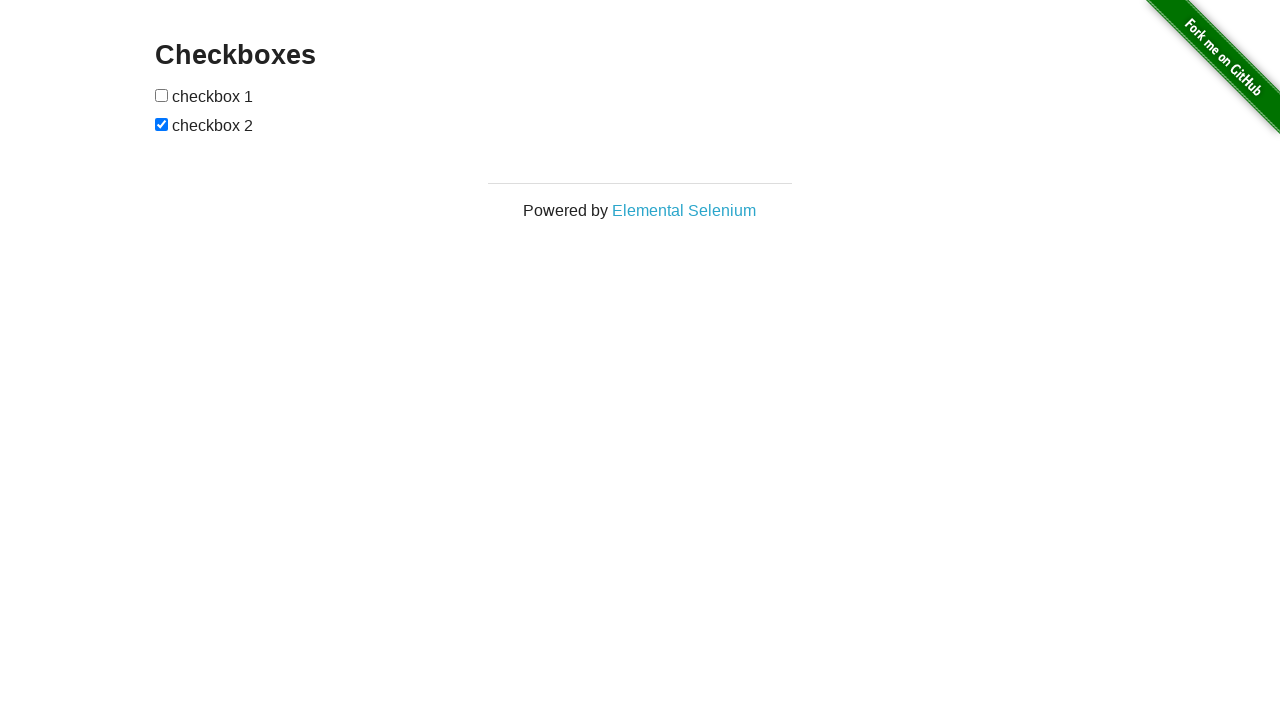

Located checkbox 2 element
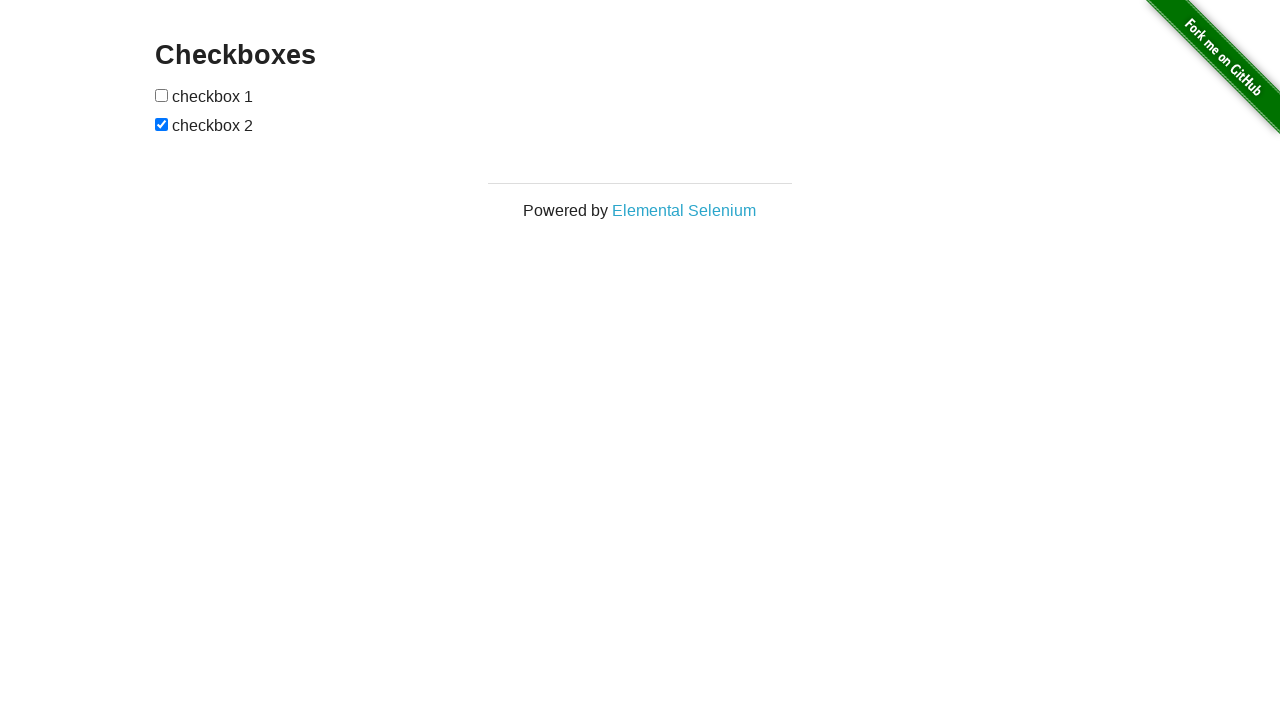

Verified checkbox 2 is initially checked
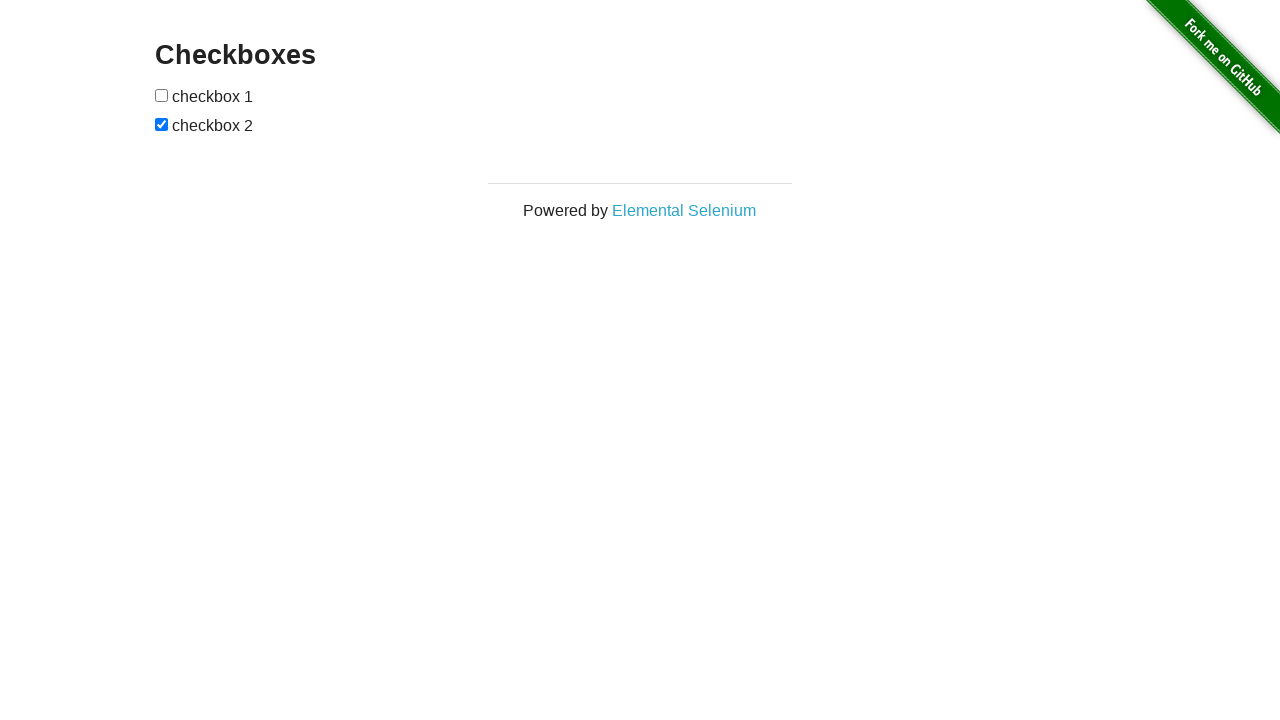

Clicked checkbox 1 to check it at (162, 95) on xpath=//*[@id='checkboxes']/input[1]
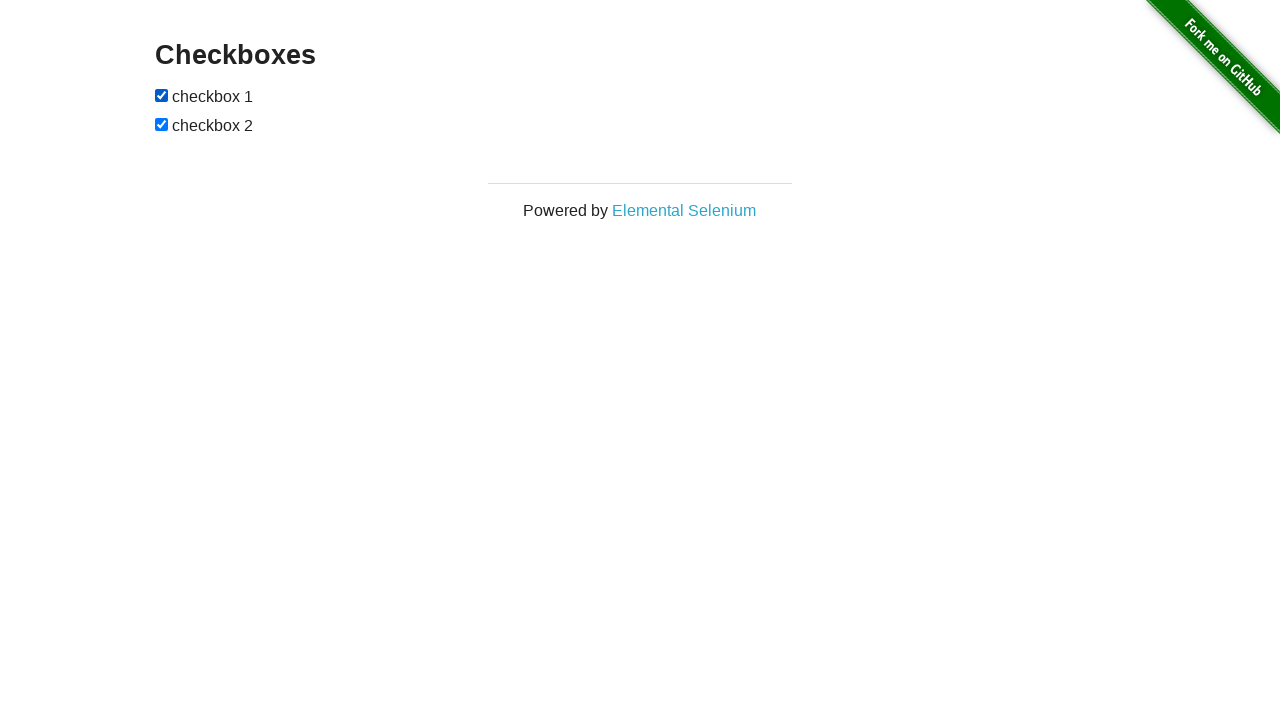

Verified checkbox 1 is now checked
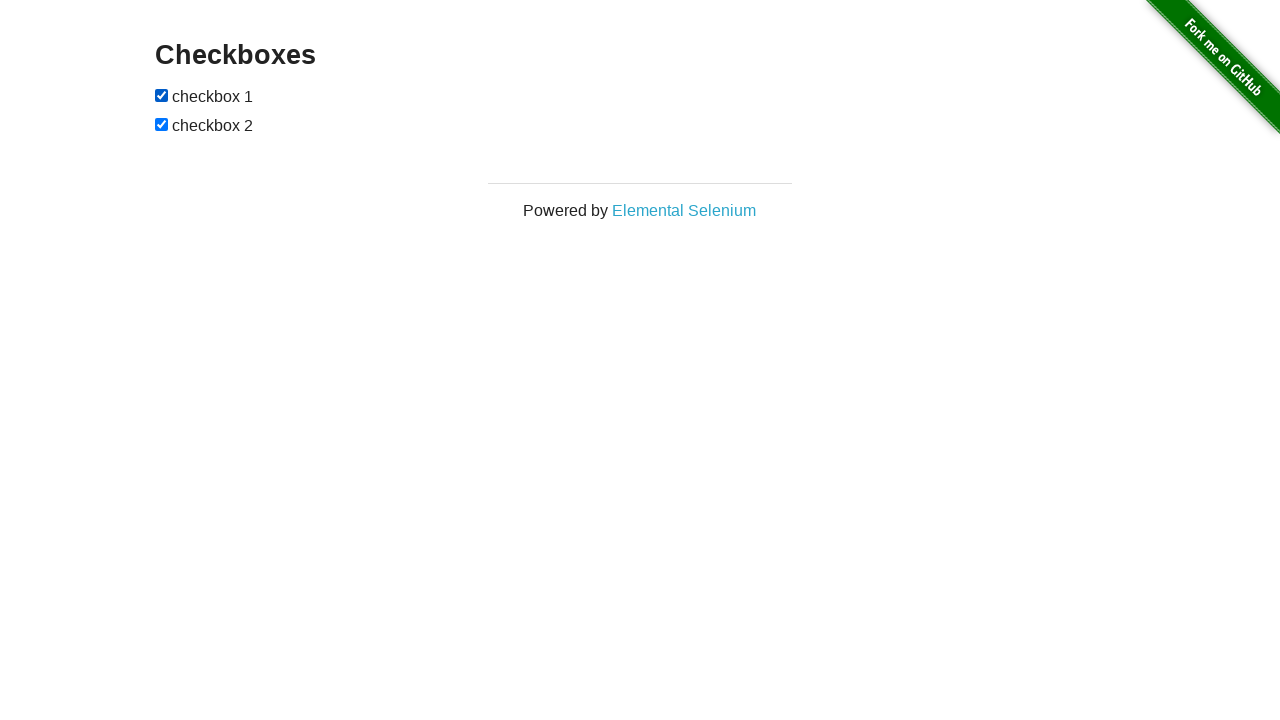

Clicked checkbox 2 to uncheck it at (162, 124) on xpath=//*[@id='checkboxes']/input[2]
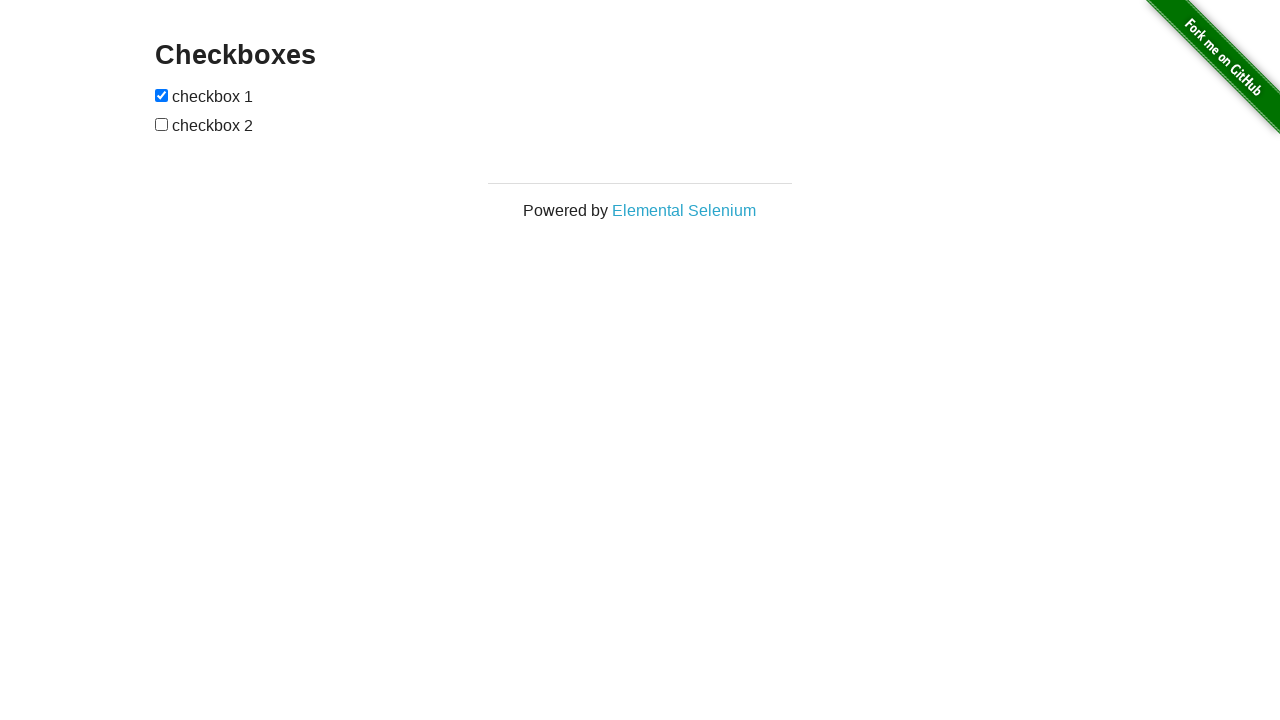

Verified checkbox 2 is now unchecked
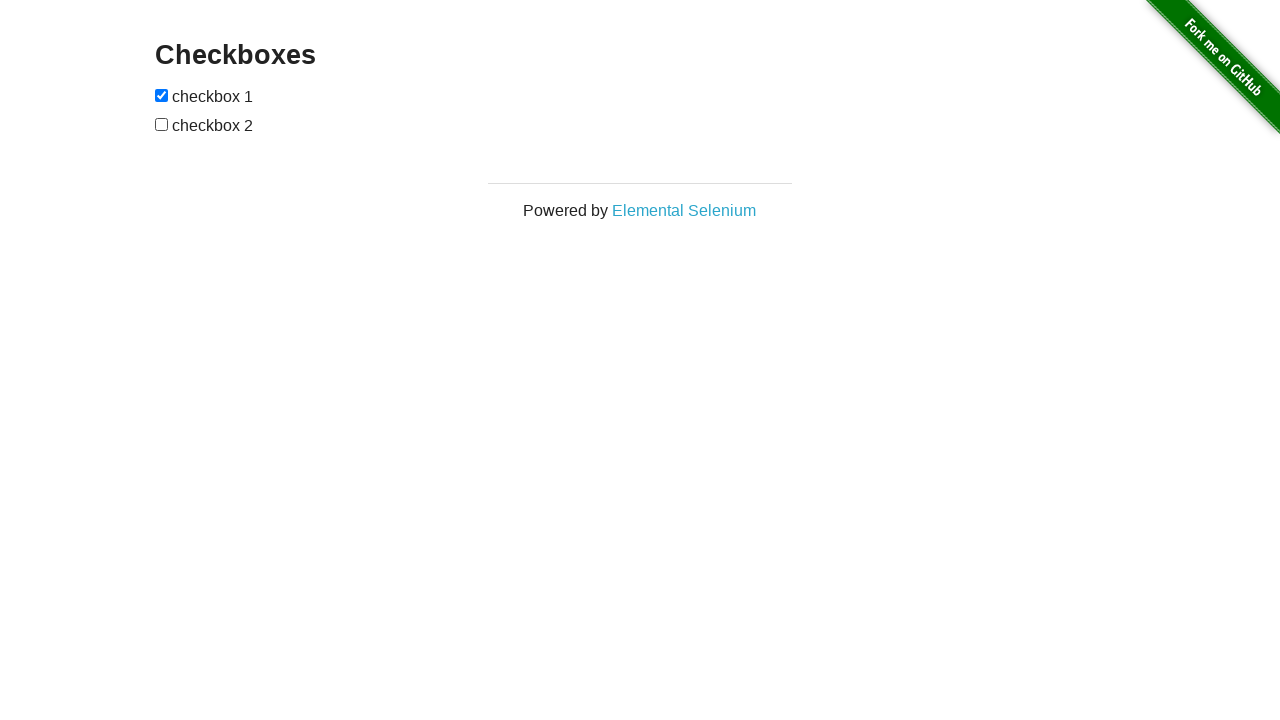

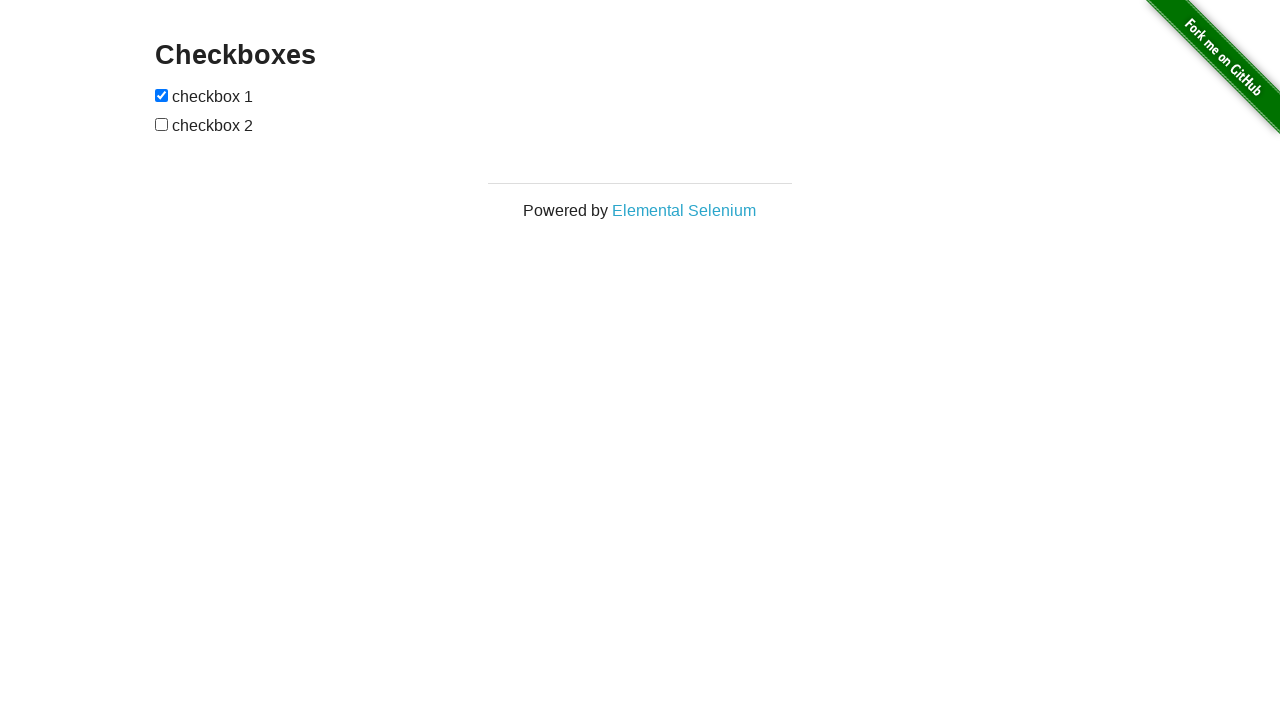